Tests keyboard actions by entering text with shift key held down to type in uppercase

Starting URL: https://letcode.in/edit/

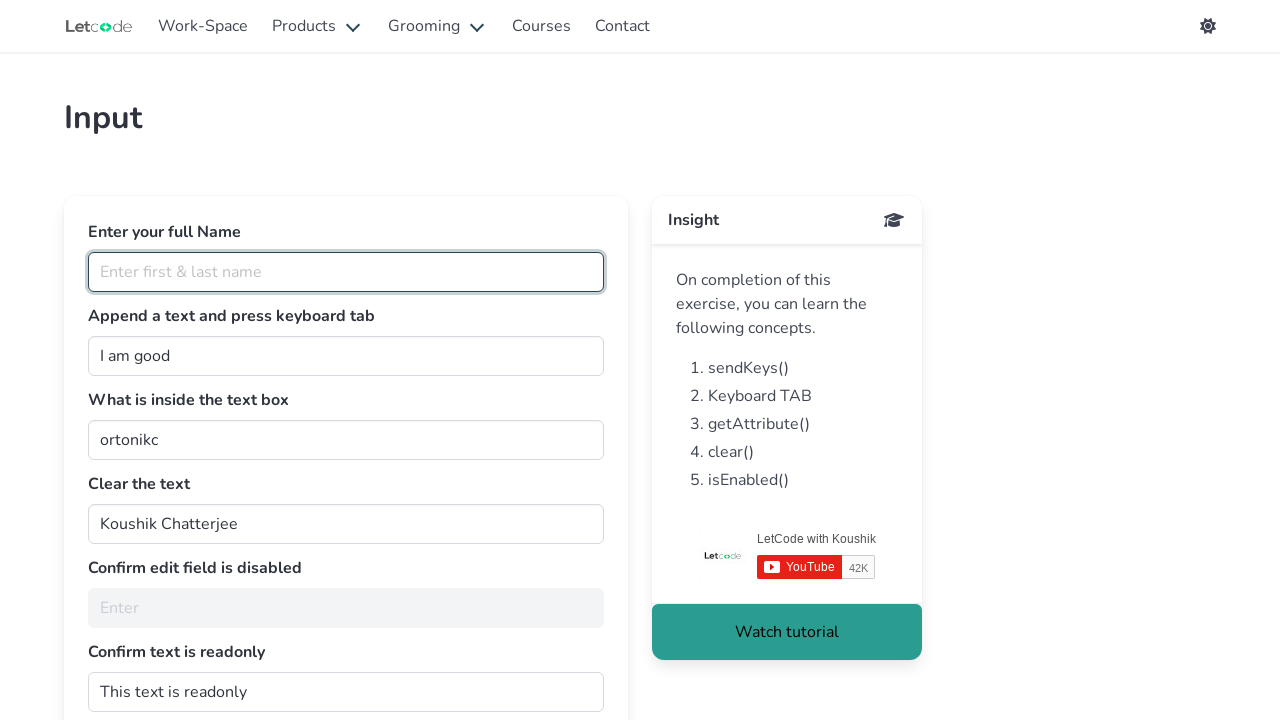

Located the fullName input field
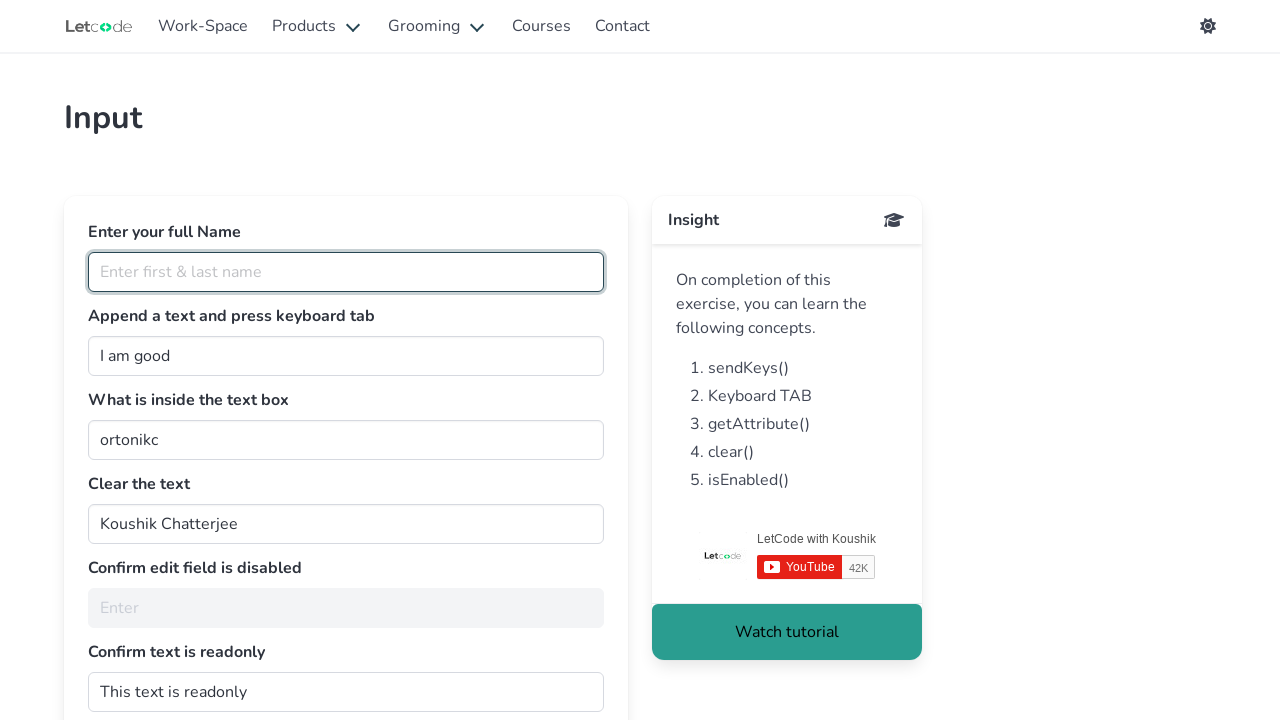

Pressed and held Shift key
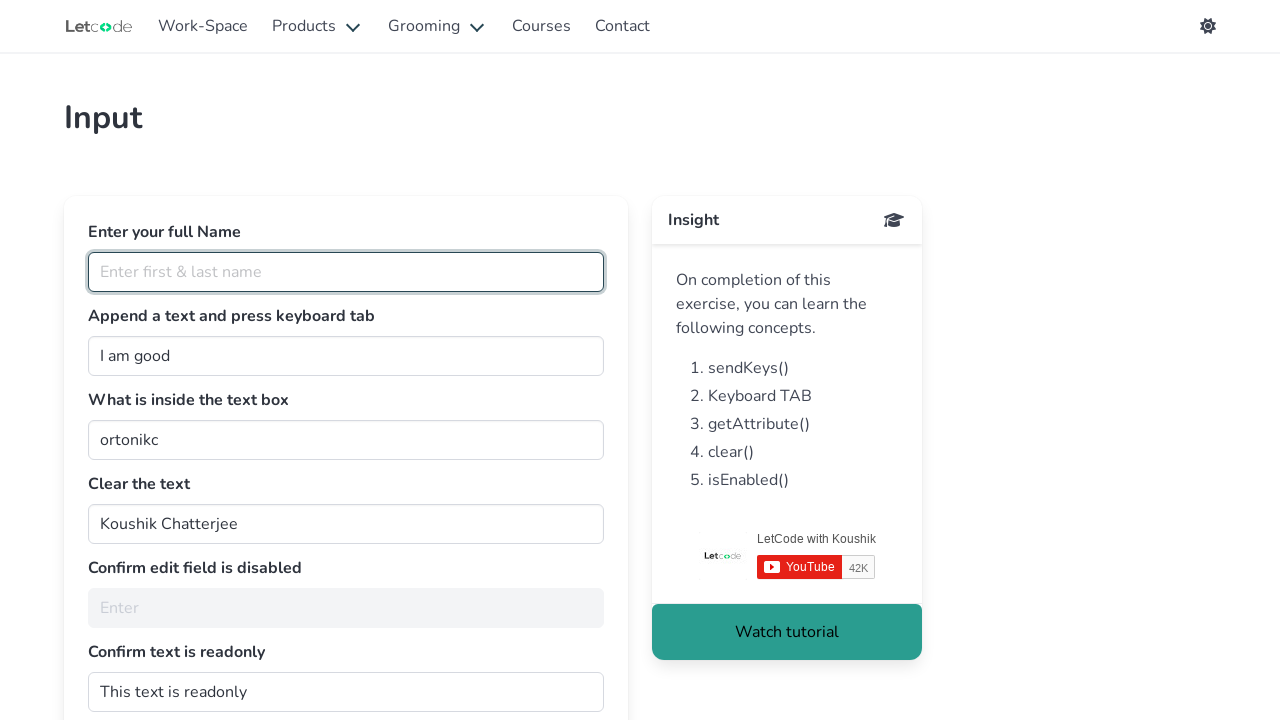

Typed 'shubham' with Shift key held (resulting in uppercase text) on #fullName
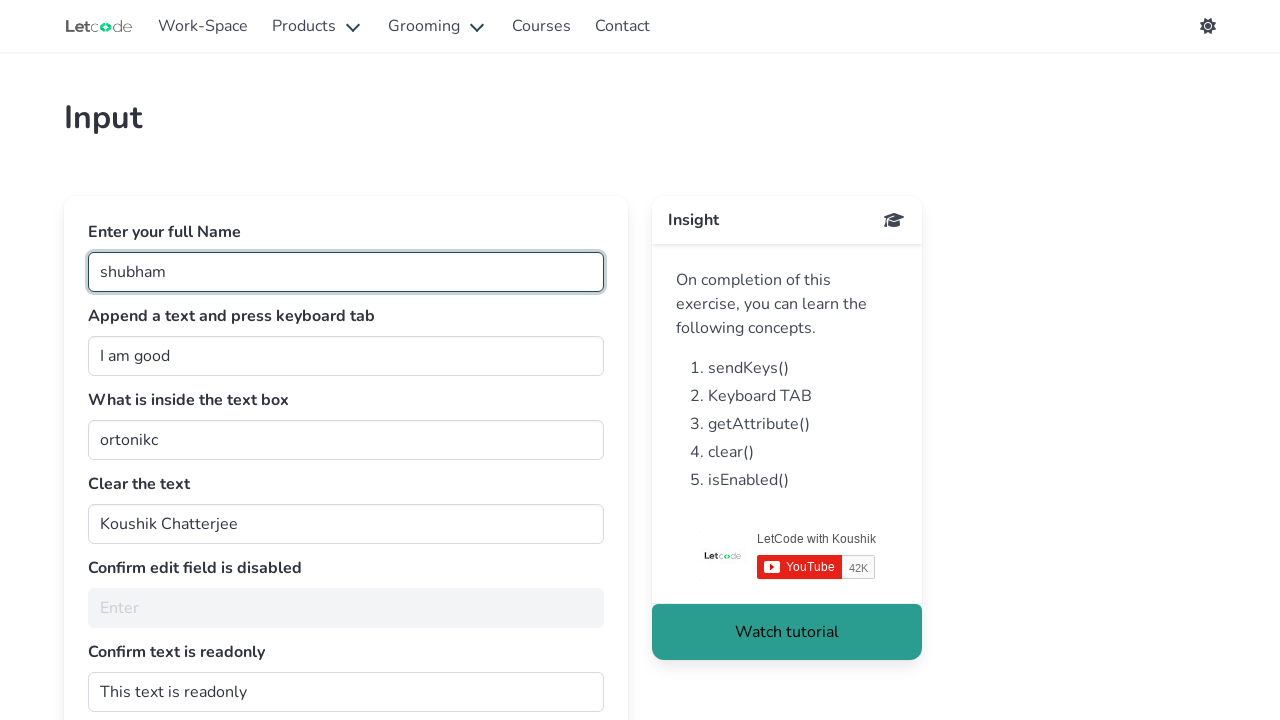

Released Shift key
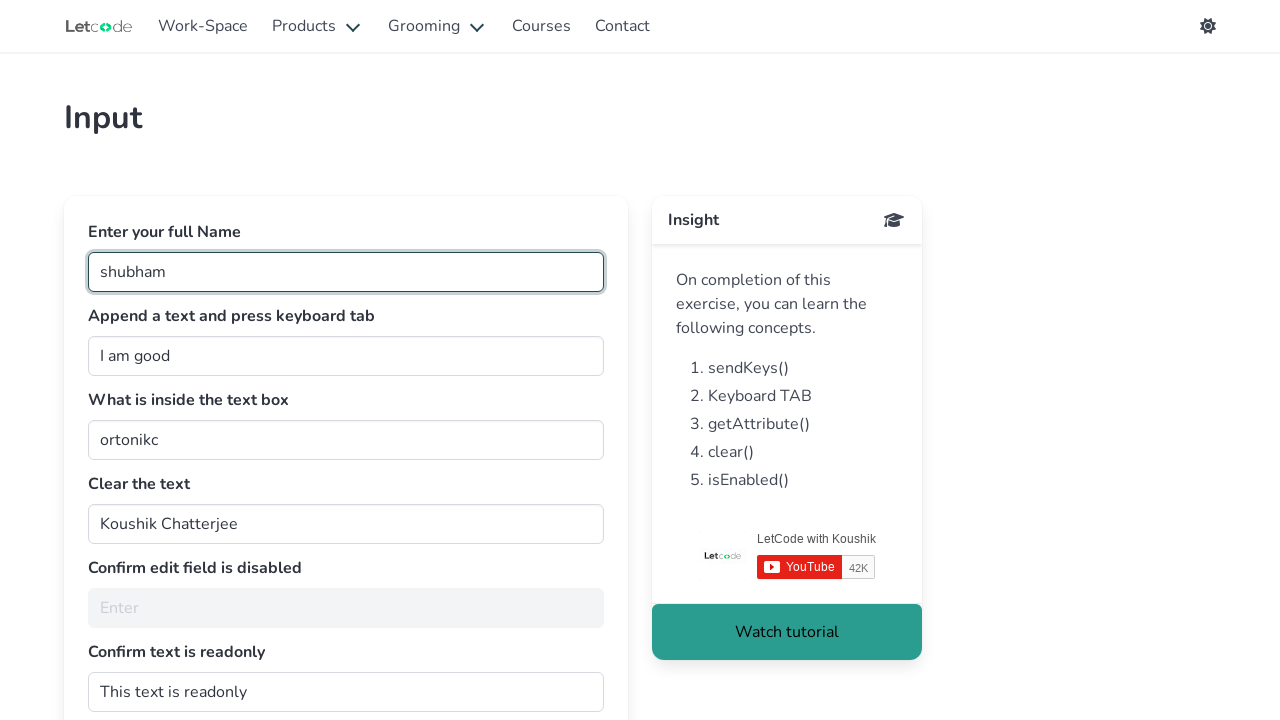

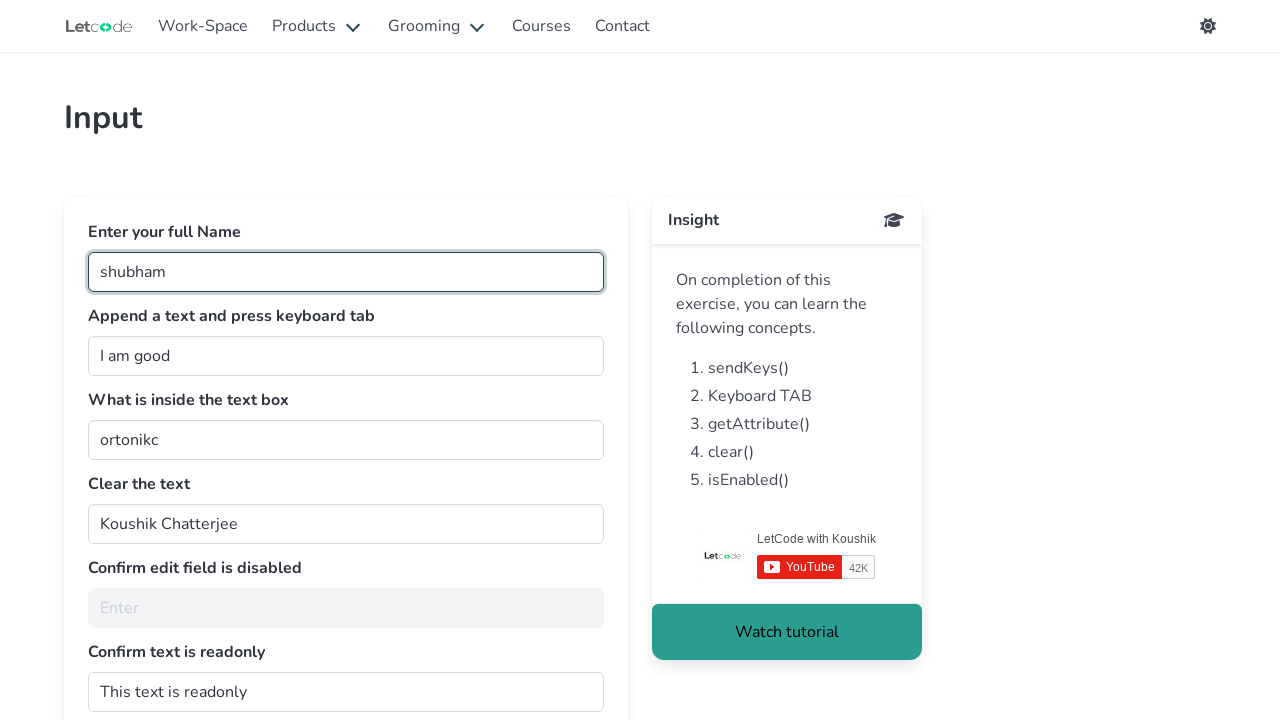